Navigates to Rahul Shetty Academy website using Edge browser and retrieves the page title and current URL

Starting URL: https://rahulshettyacademy.com

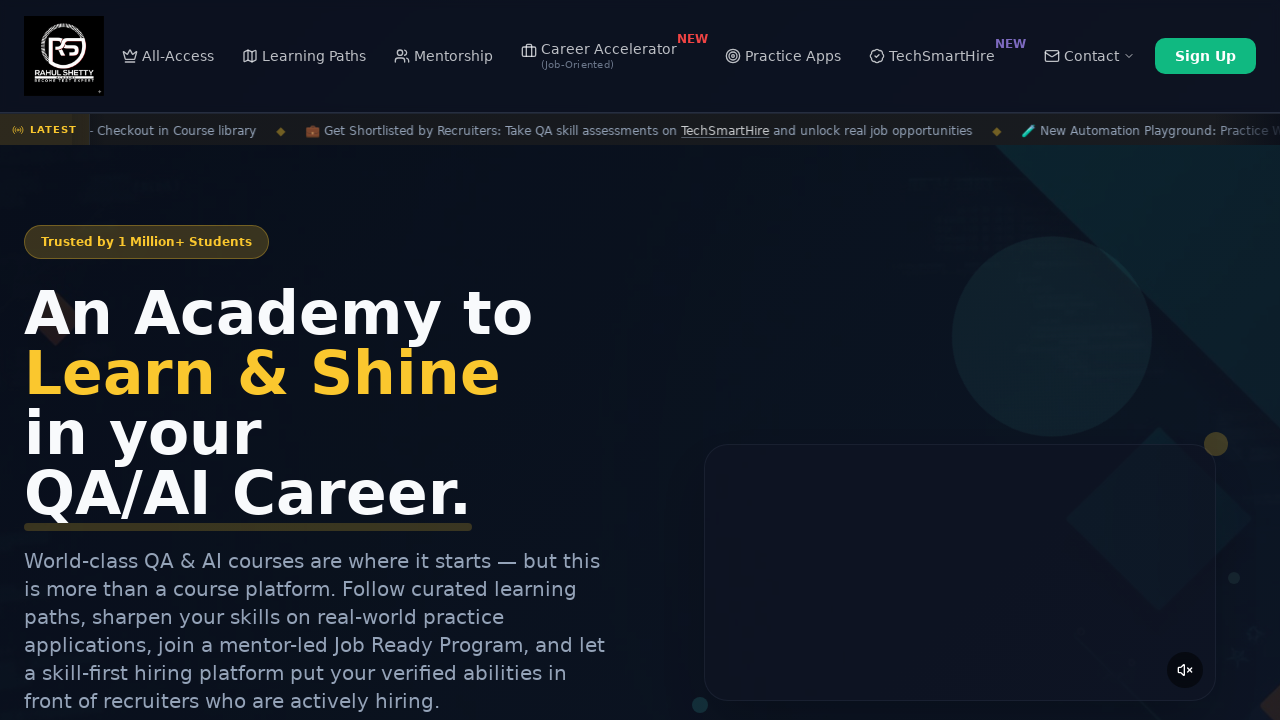

Retrieved page title from Rahul Shetty Academy website
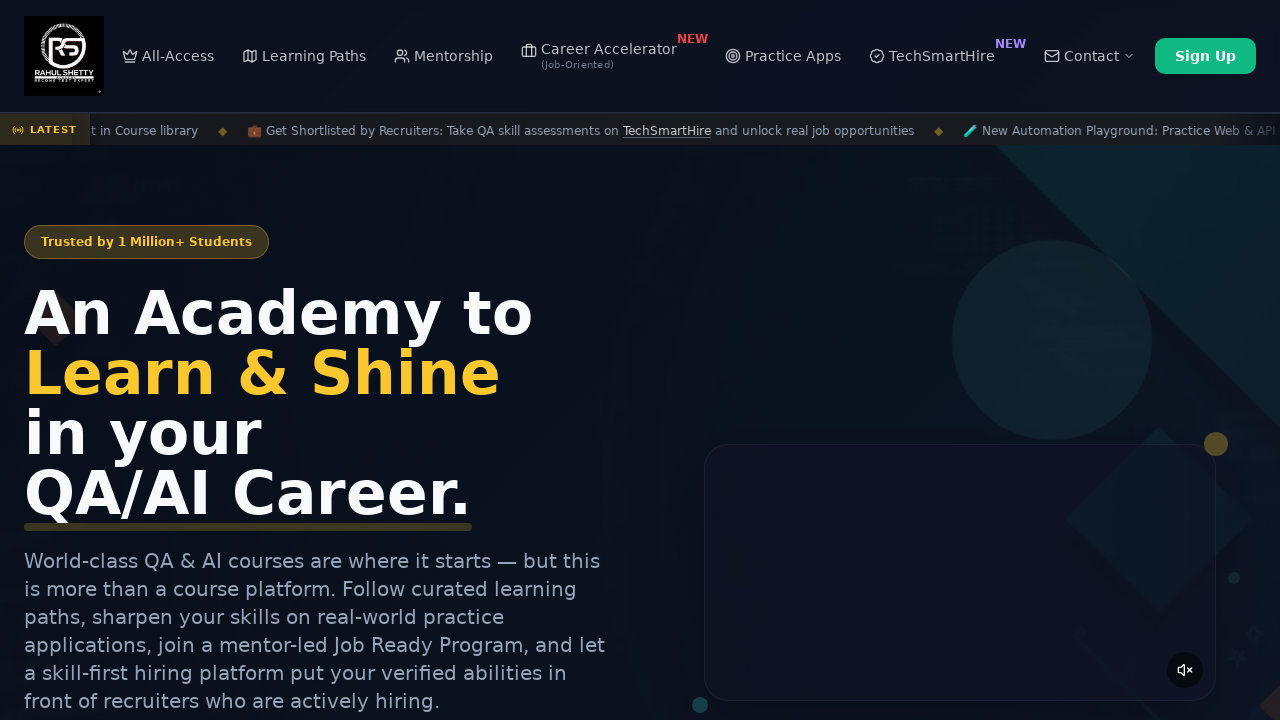

Retrieved current URL from Rahul Shetty Academy website
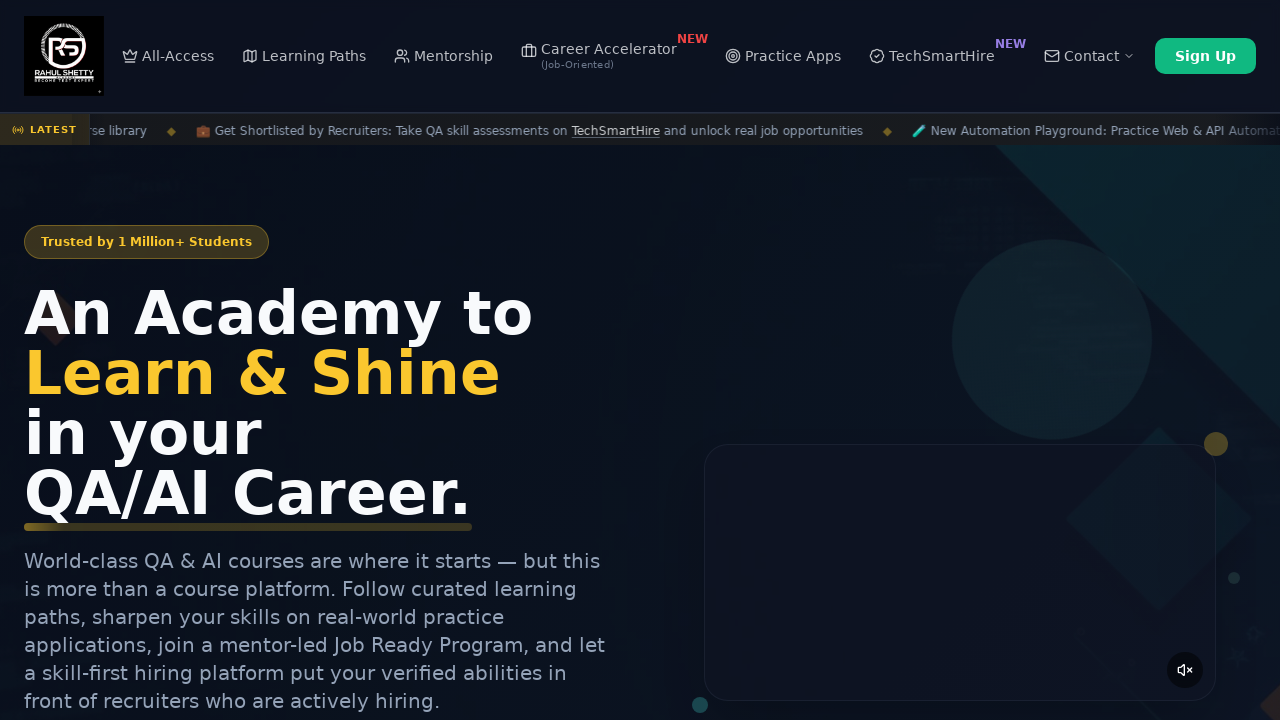

Printed page title: Rahul Shetty Academy | QA Automation, Playwright, AI Testing & Online Training
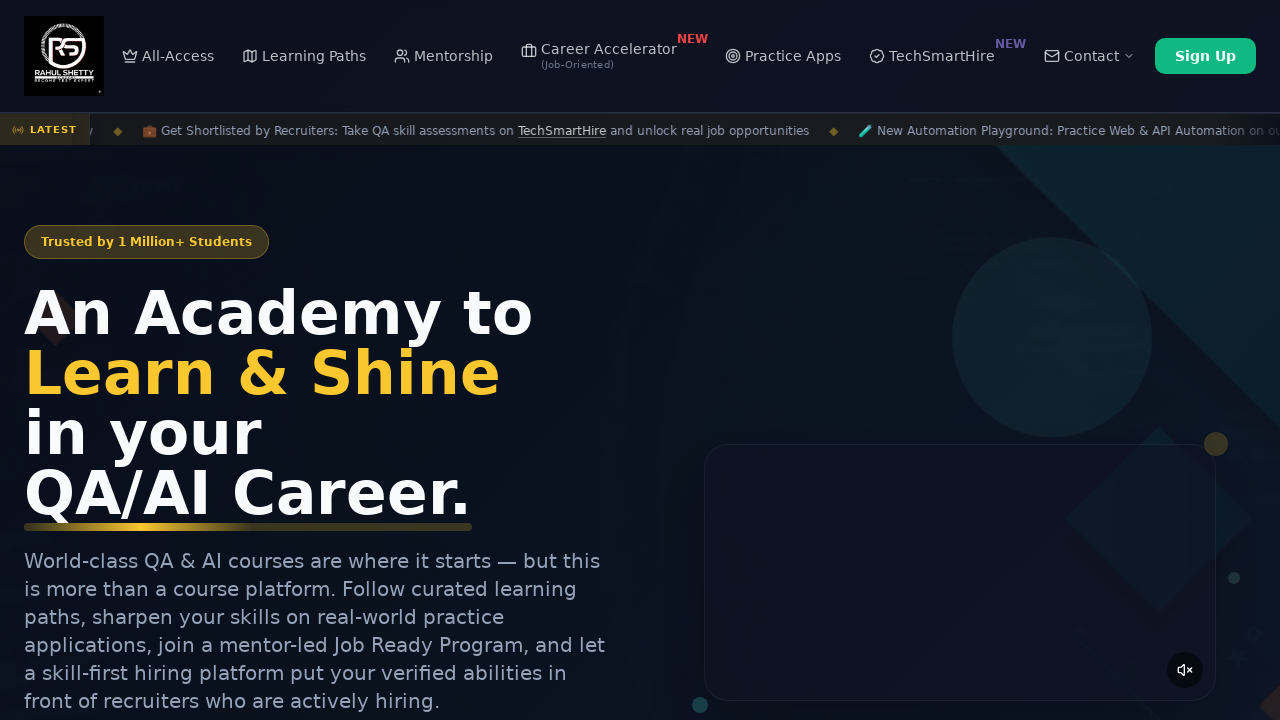

Printed current URL: https://rahulshettyacademy.com/
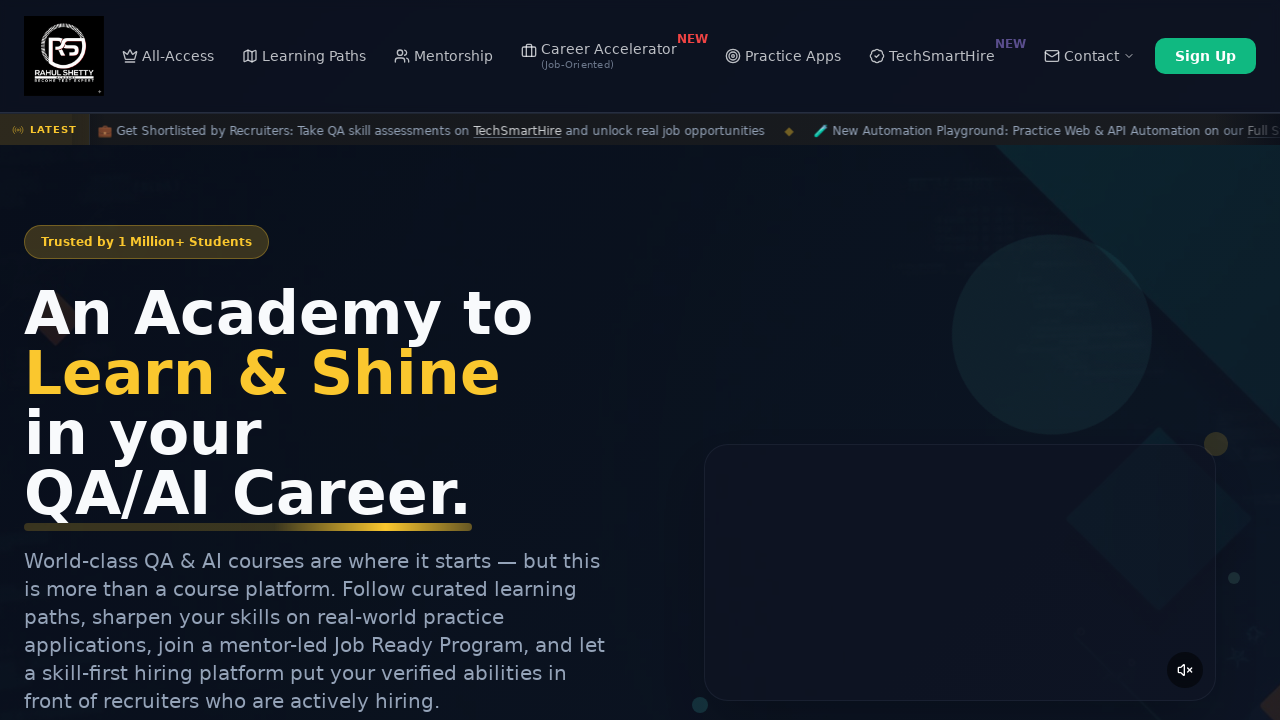

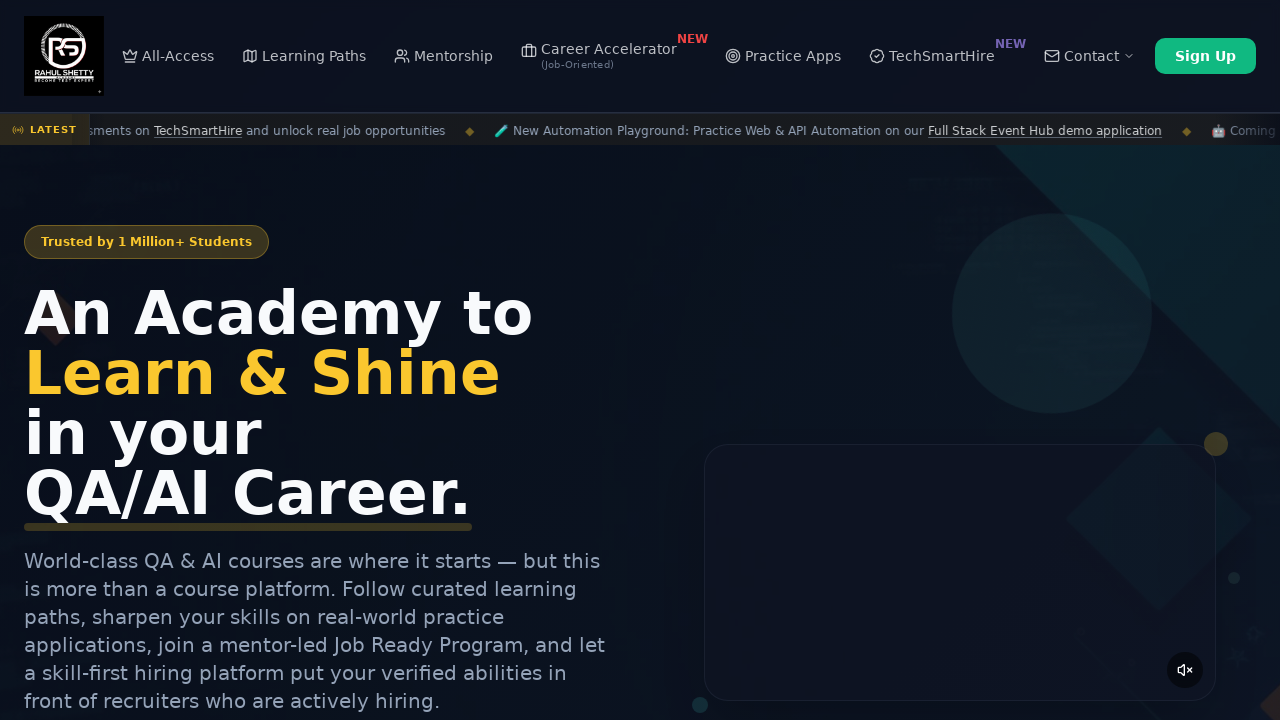